Tests handling of JavaScript confirm dialog by accepting it, then hovers over an element and clicks a menu option

Starting URL: https://rahulshettyacademy.com/AutomationPractice/

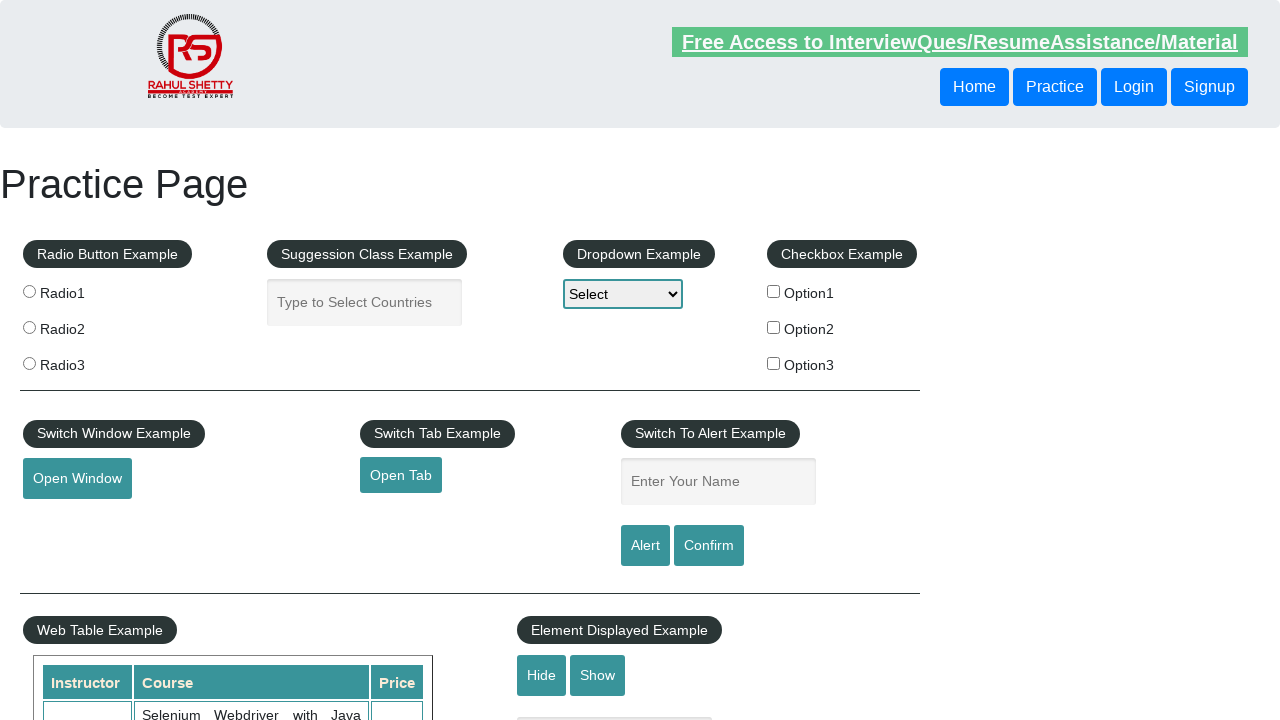

Set up dialog handler to accept JavaScript confirm dialogs
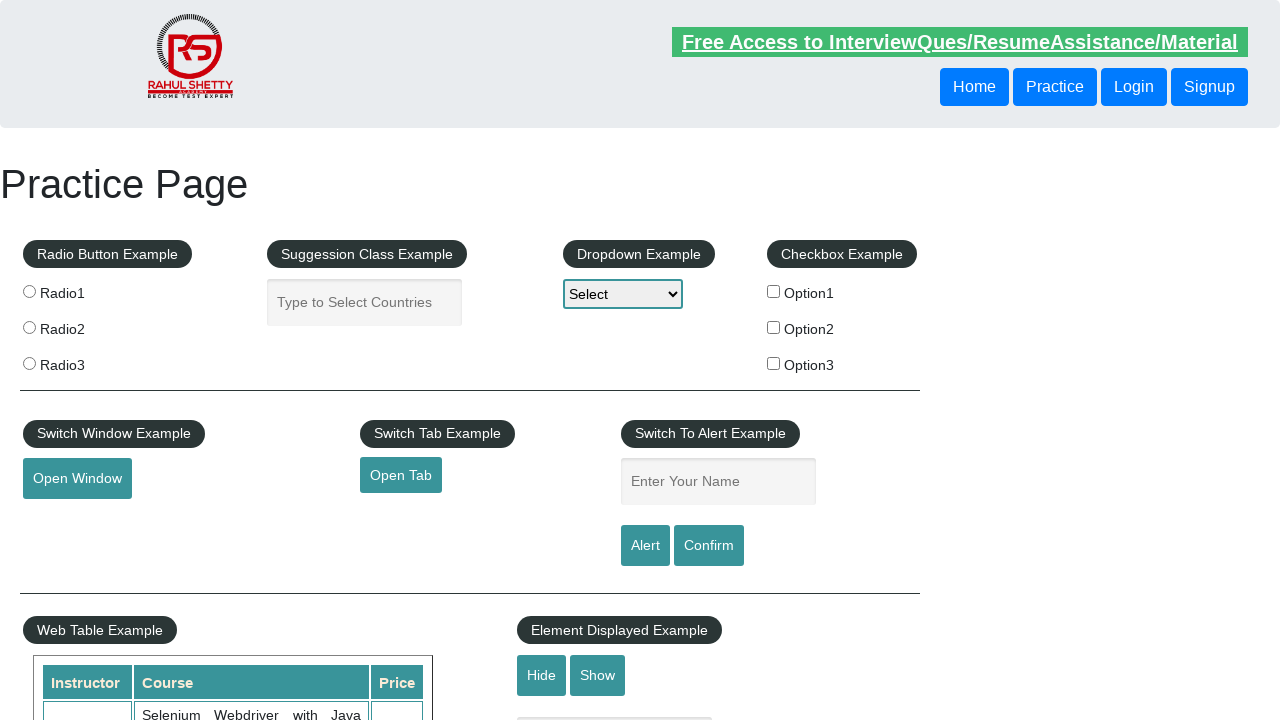

Clicked confirm button to trigger JavaScript dialog at (709, 546) on #confirmbtn
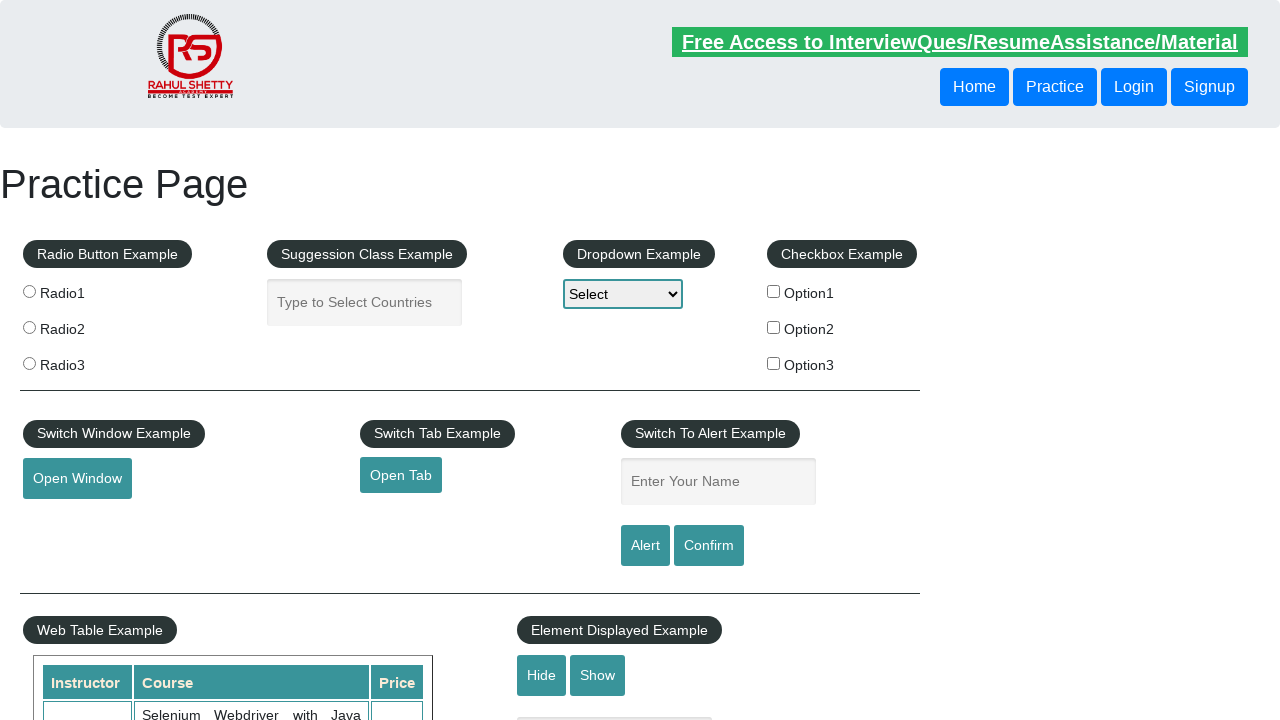

Hovered over mouse hover element to reveal menu at (83, 361) on #mousehover
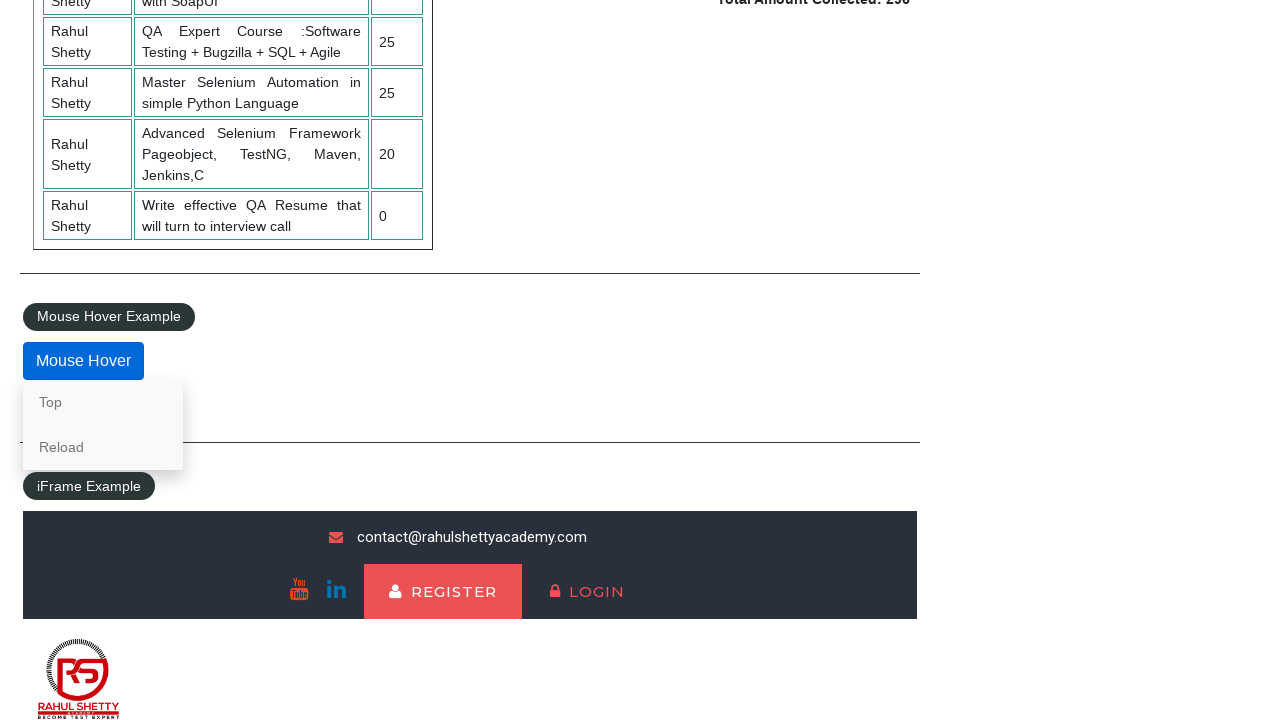

Clicked on 'Top' menu option at (103, 402) on text=Top
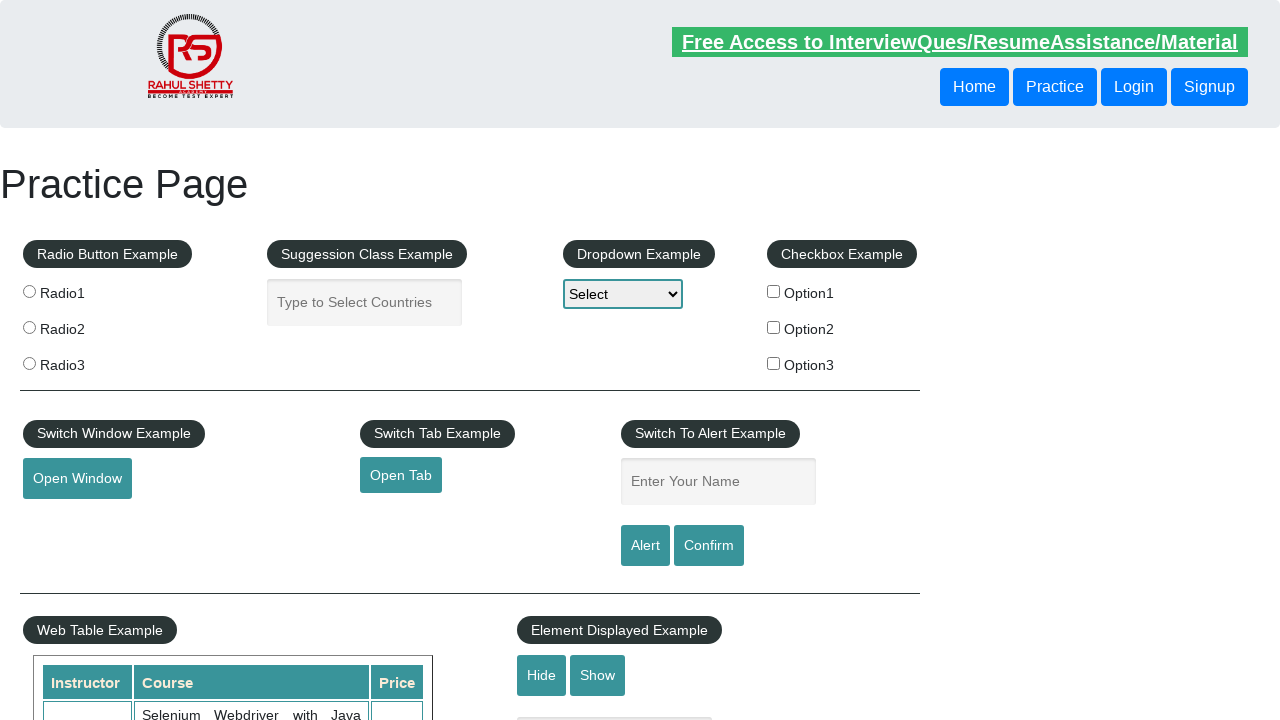

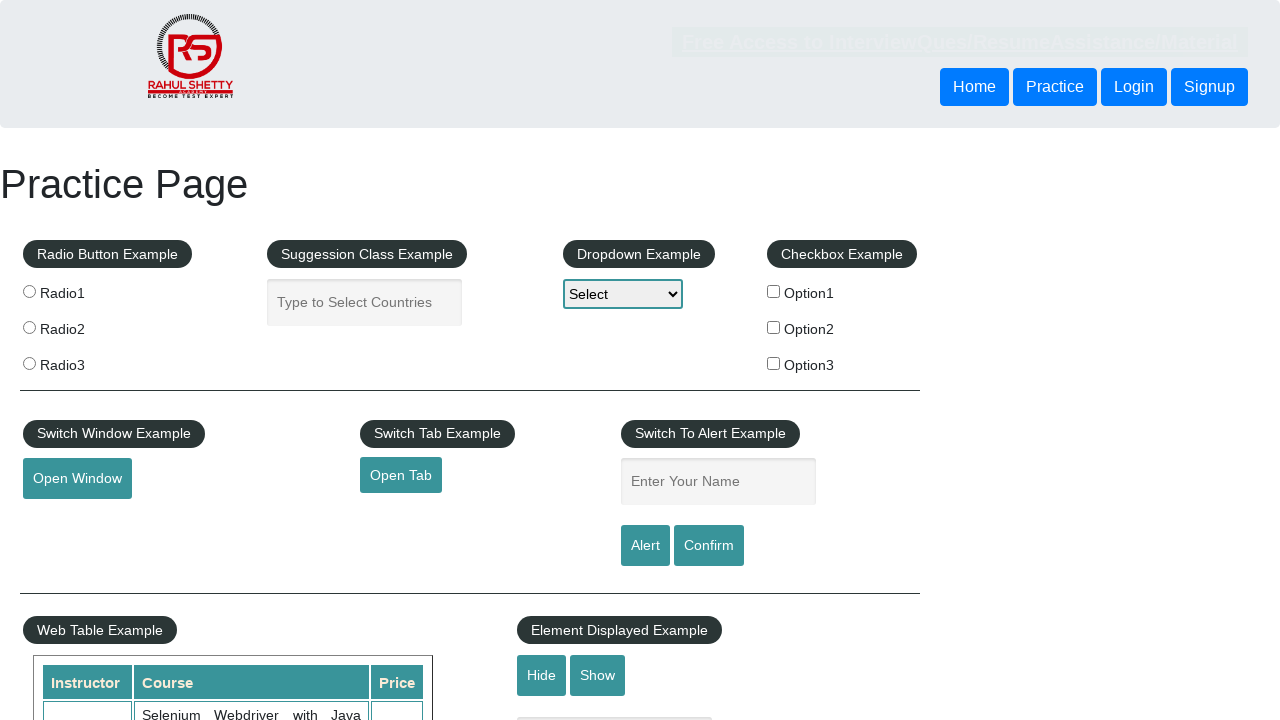